Tests the Soho House website by clicking on the 'Shop' navigation menu link and verifying the page loads successfully without errors.

Starting URL: https://www.sohohouse.com/

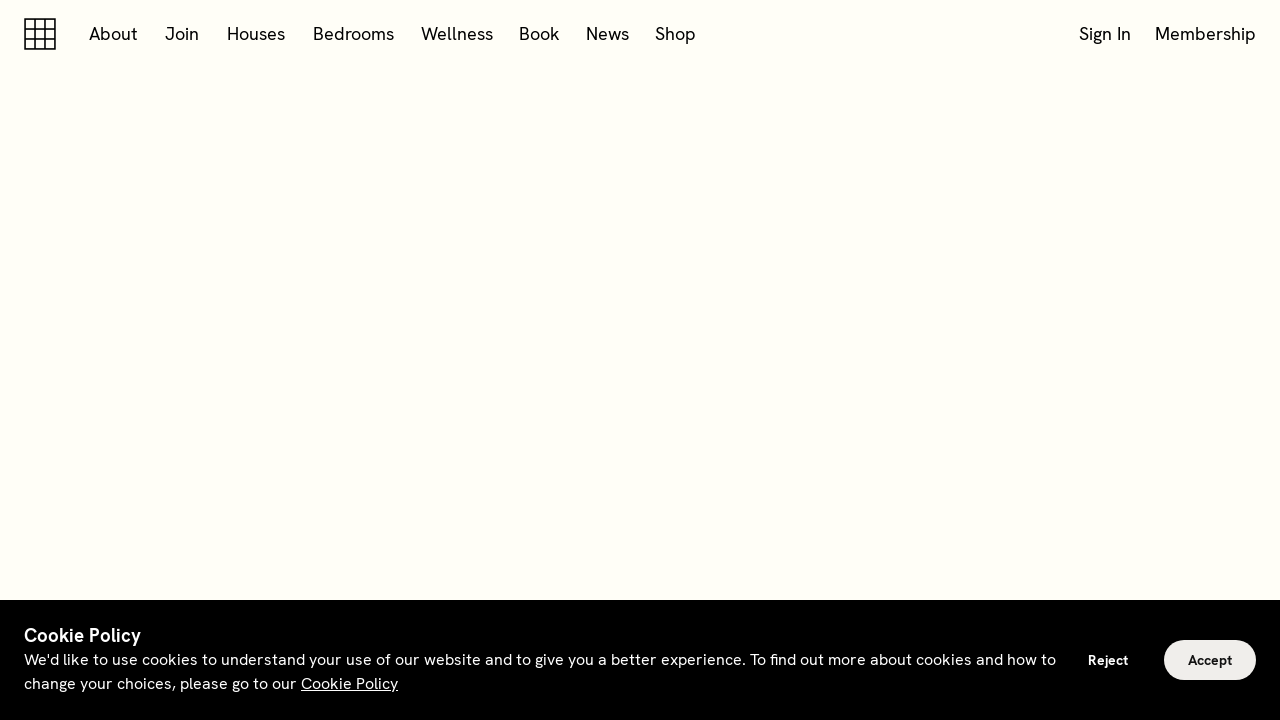

Clicked 'Shop' navigation menu link at (676, 34) on text=Shop
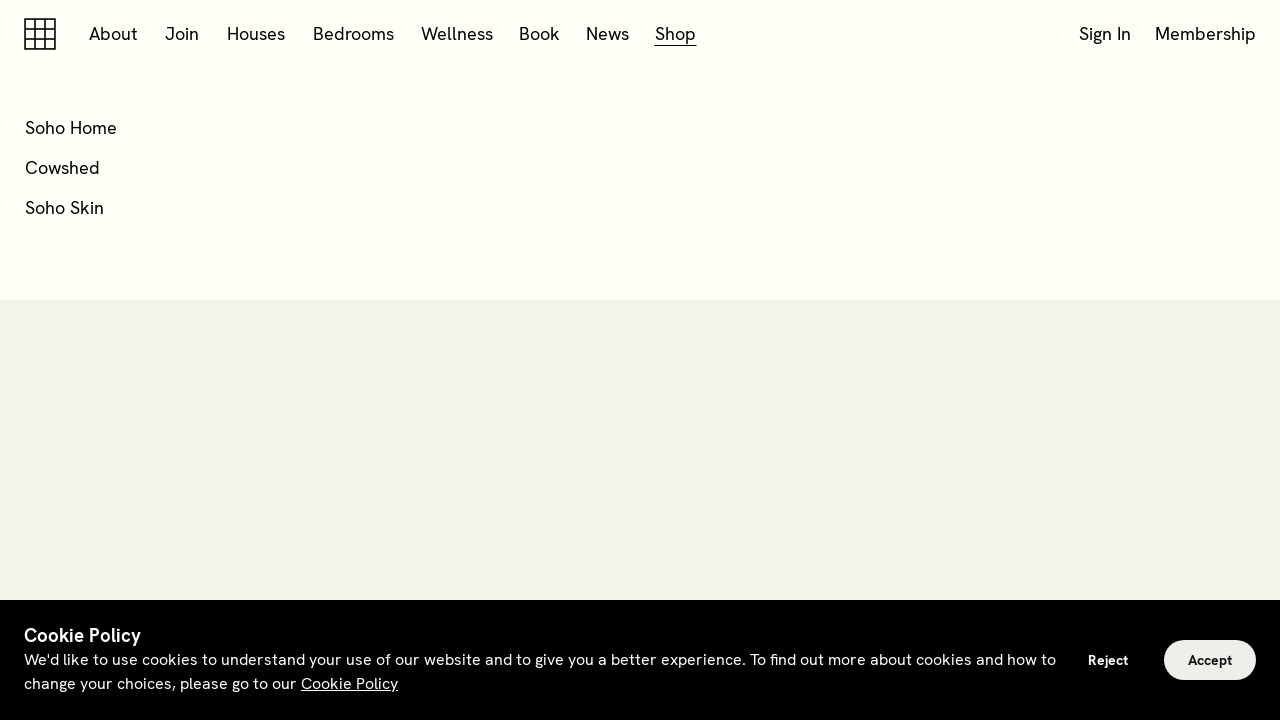

Waited for network idle state after Shop link click
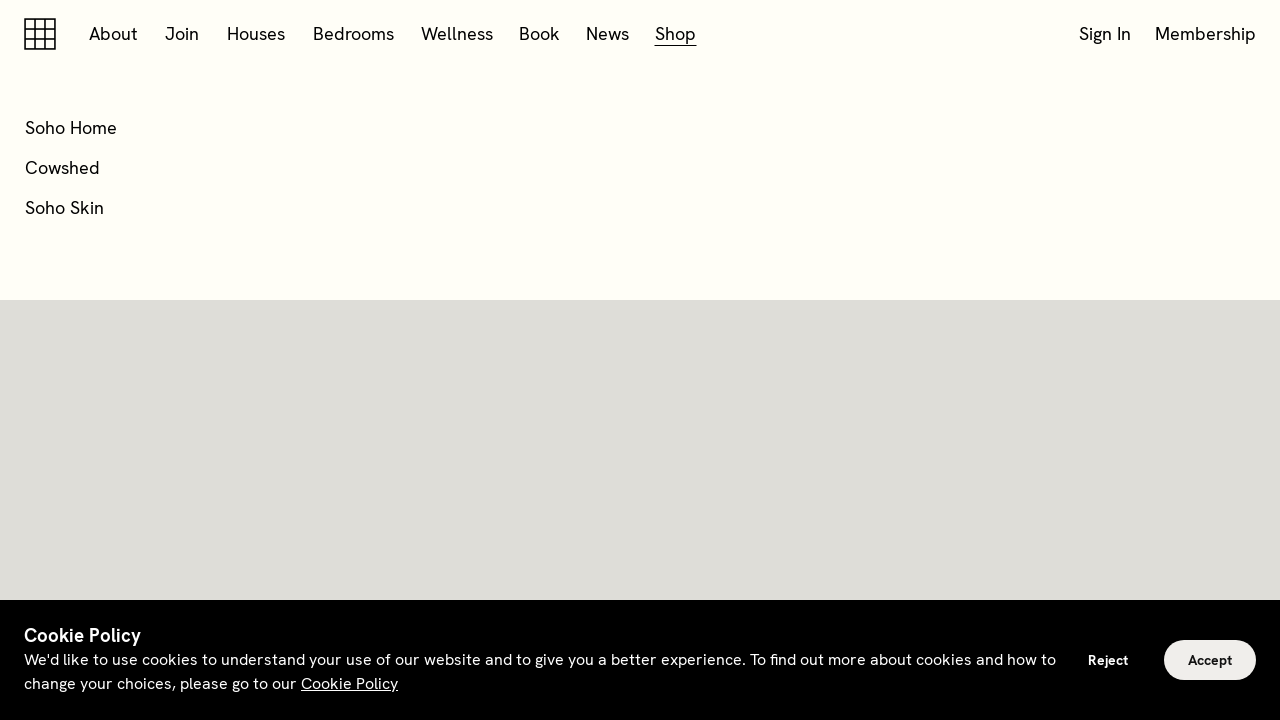

Verified Shop page DOM content loaded successfully
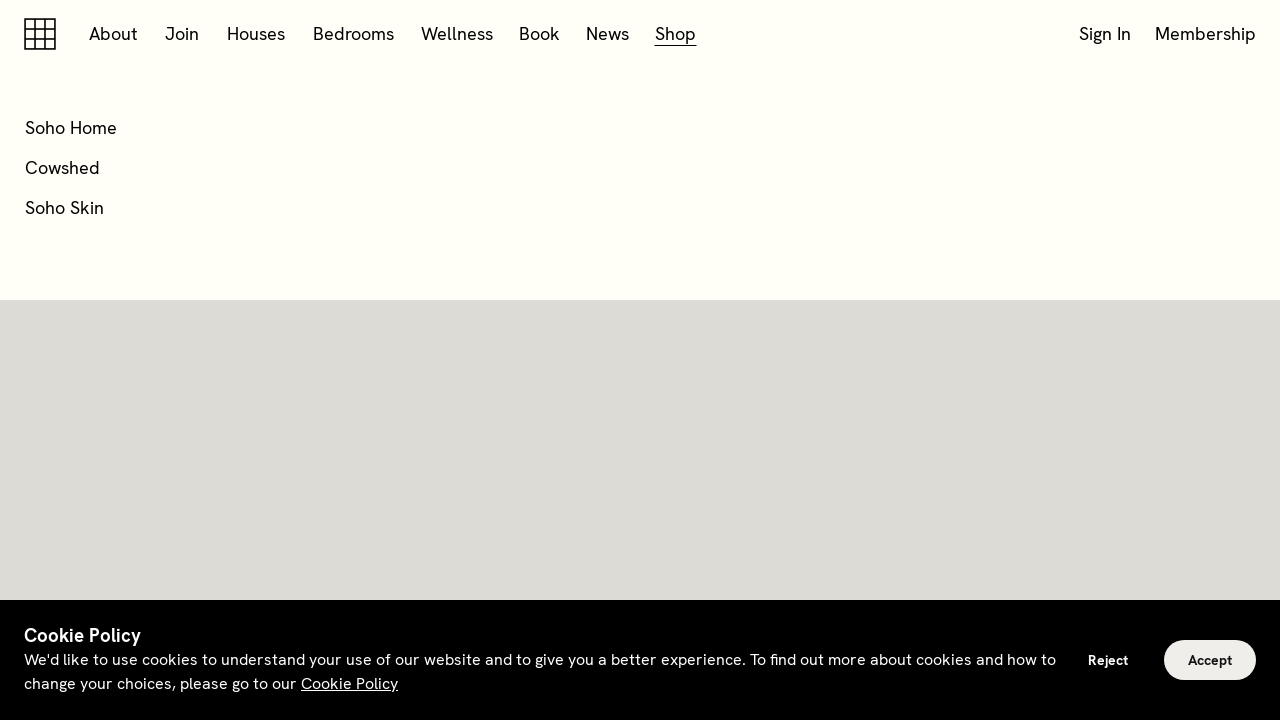

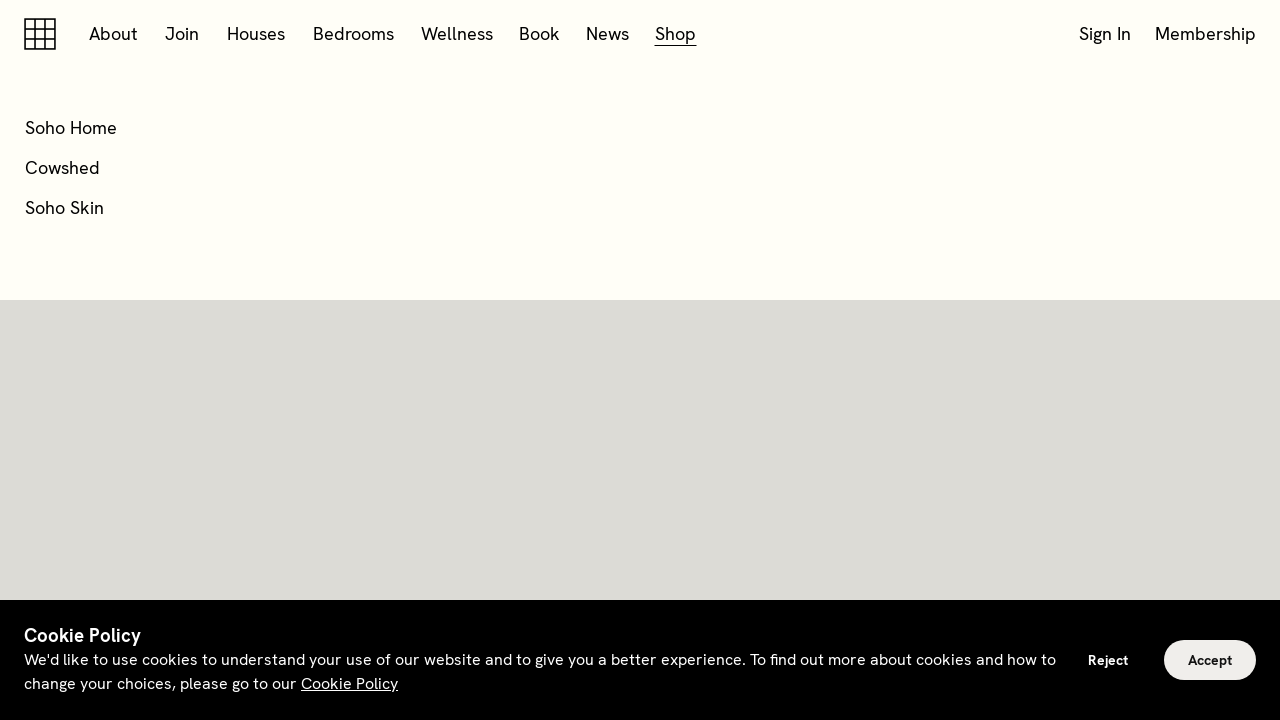